Automates the Chrome dinosaur game by starting the game, taking a jump action, restarting, and capturing the game screen

Starting URL: https://dino-chrome.com/en

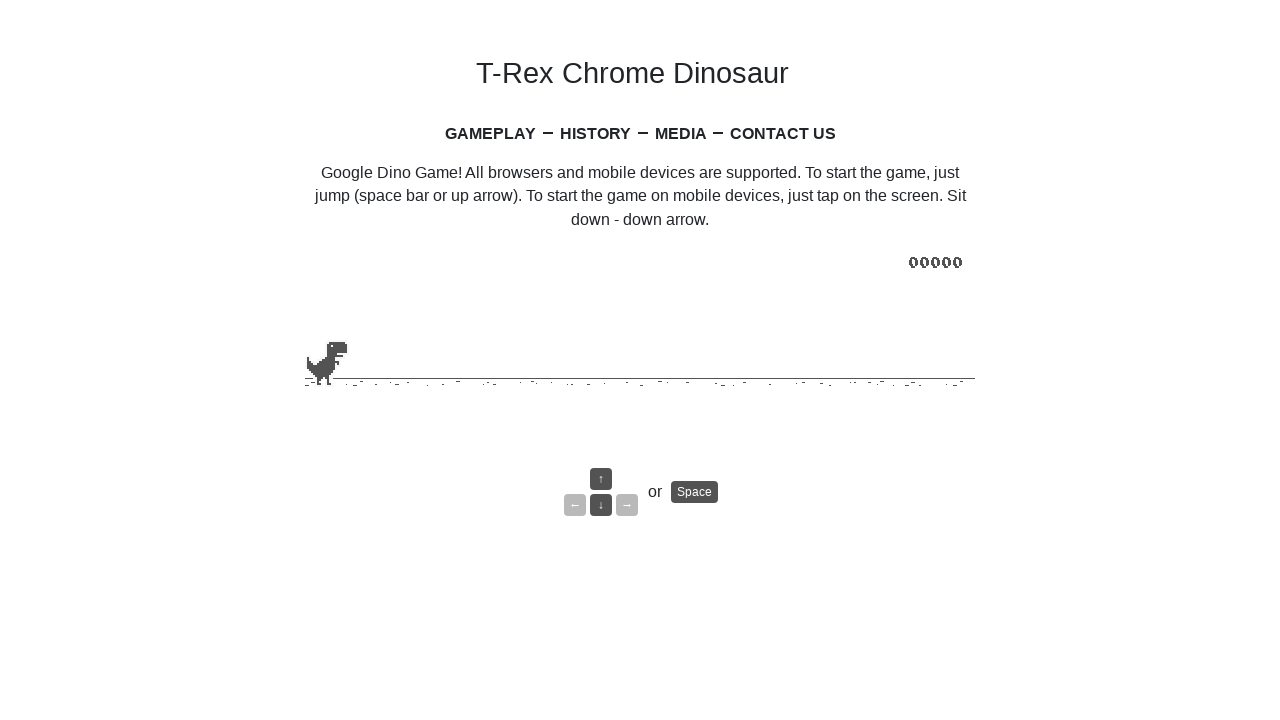

Set game acceleration to 0
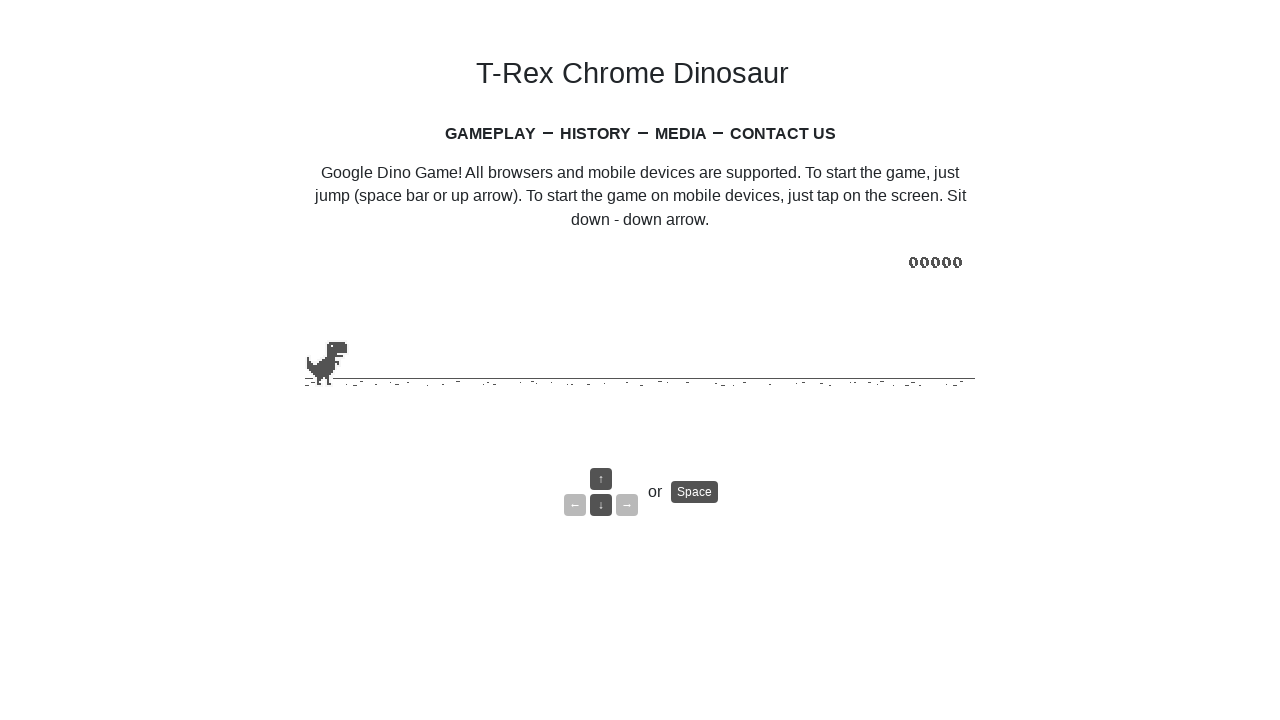

Set game speed to 12
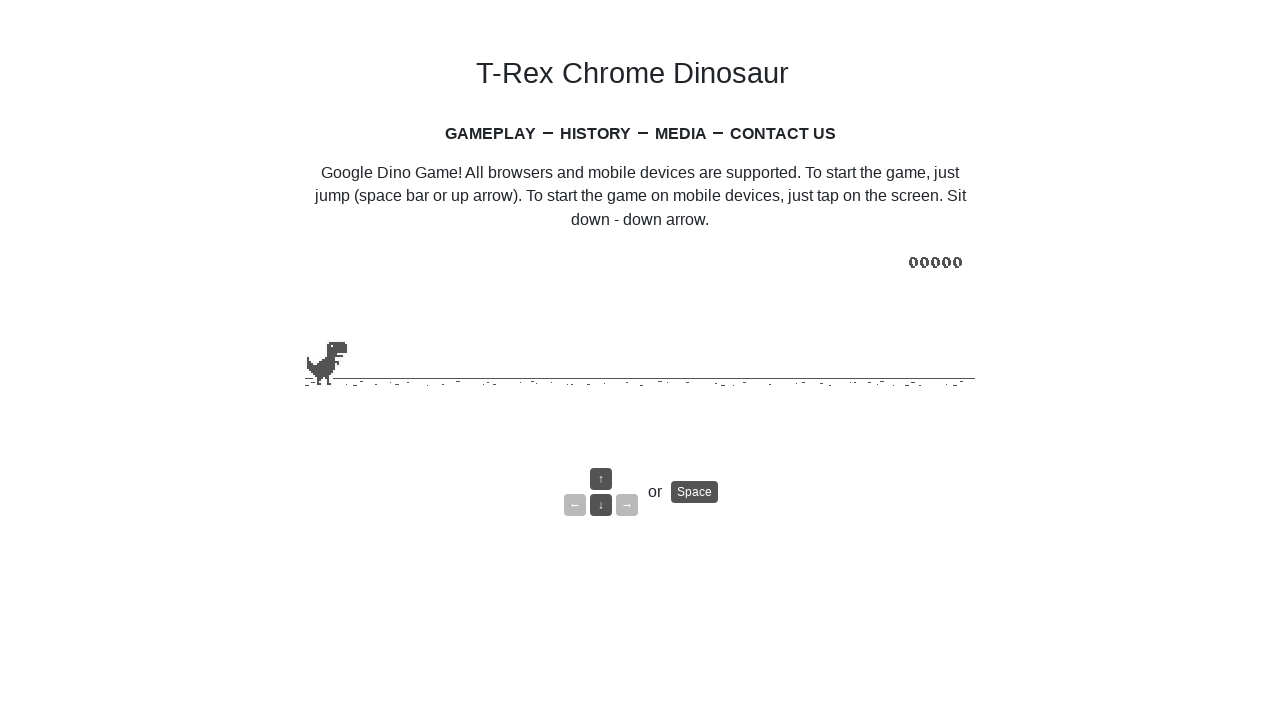

Pressed ArrowUp to start the game
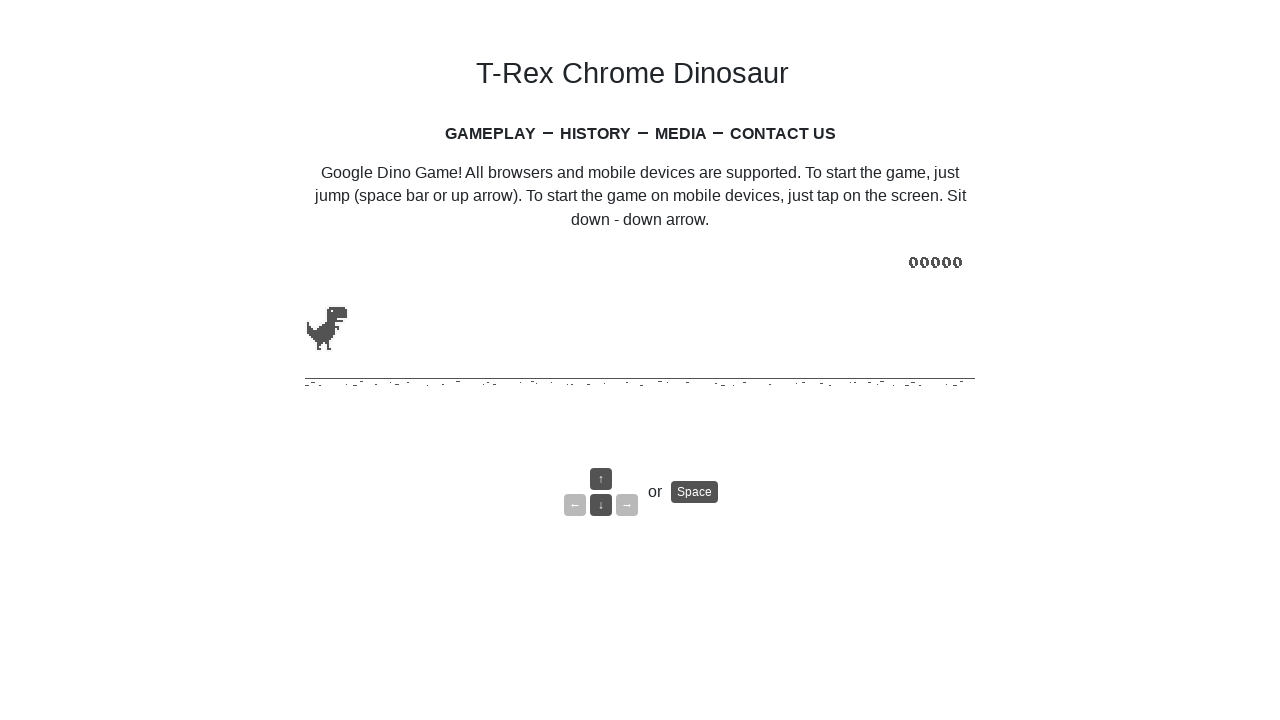

Waited 500ms for game to start
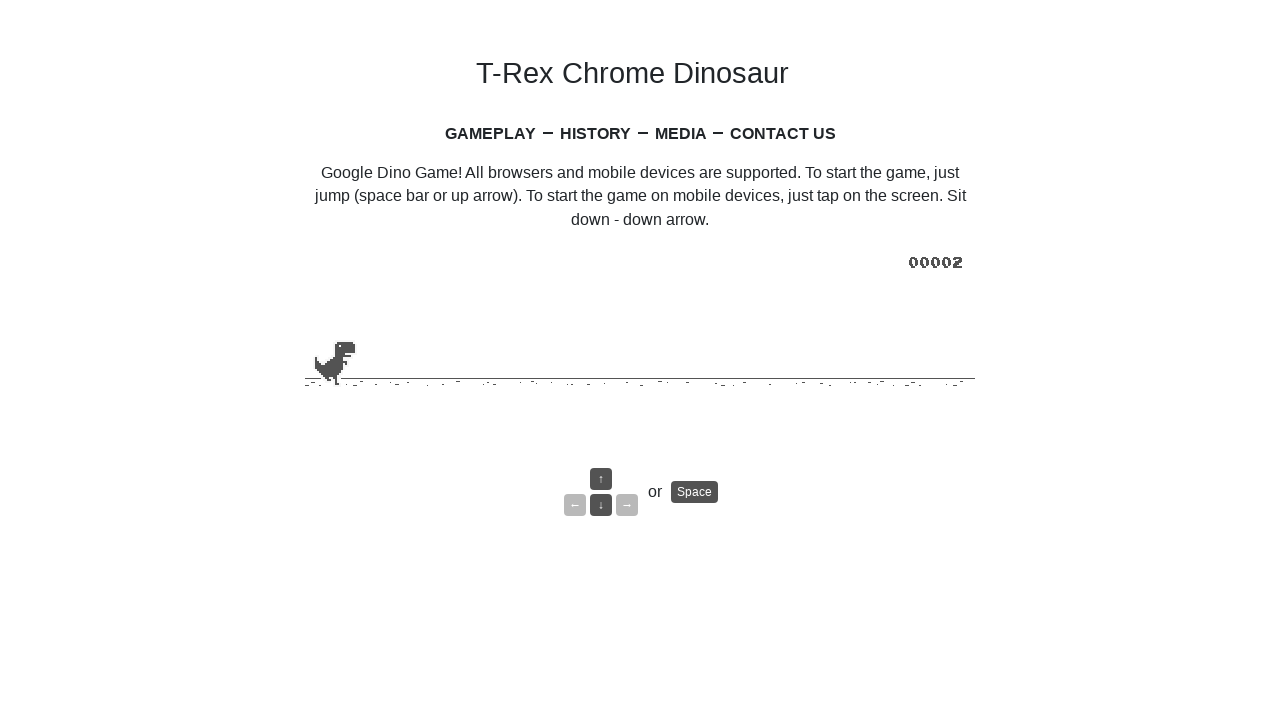

Performed jump action by pressing ArrowUp
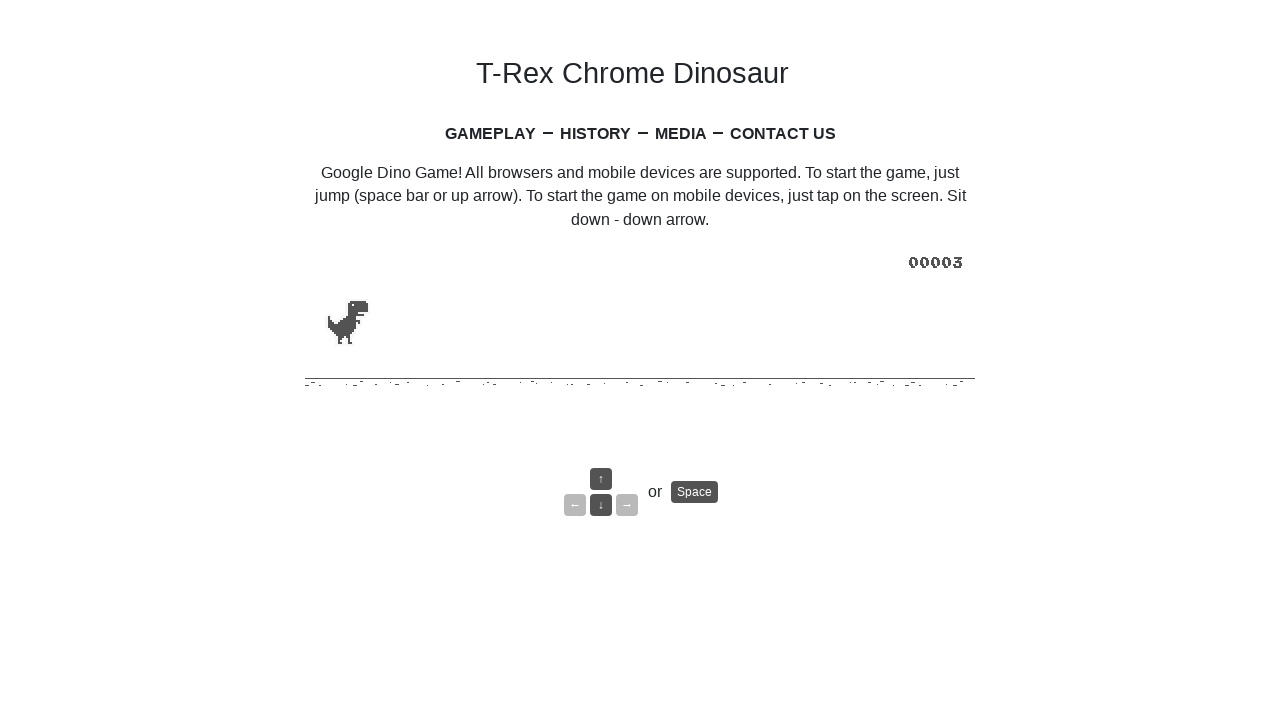

Waited 1000ms after jump
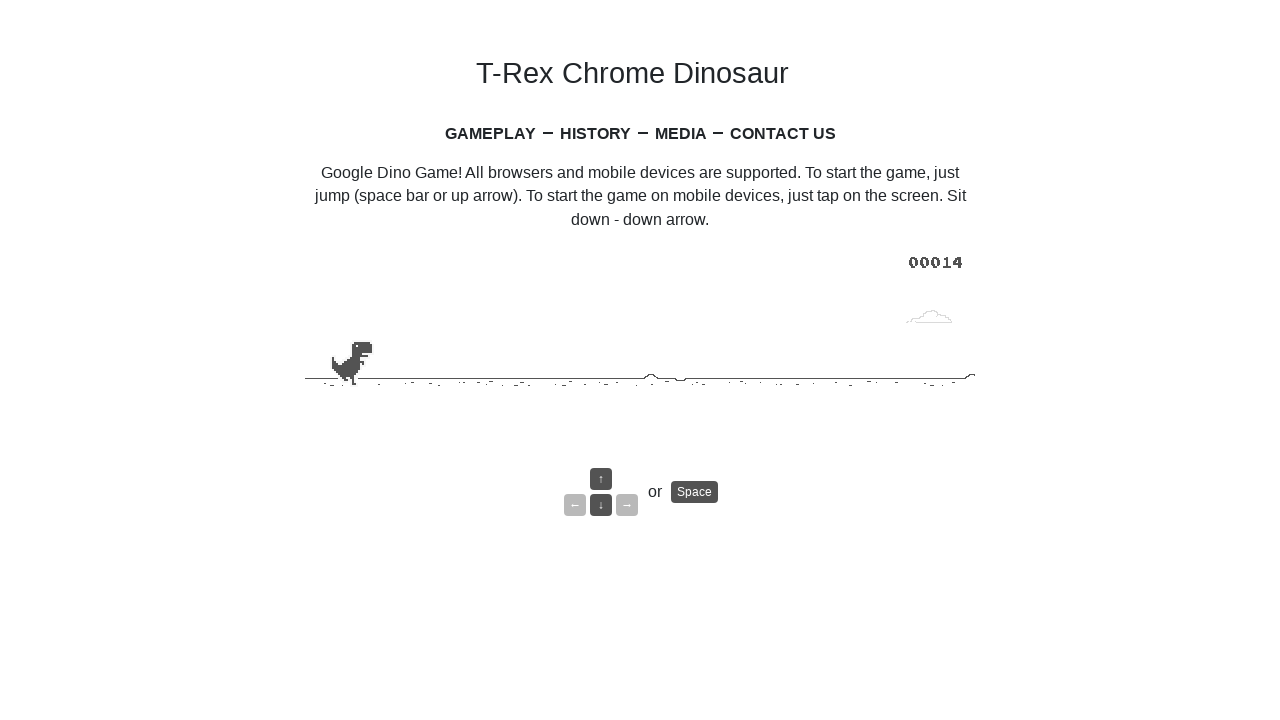

Restarted the game
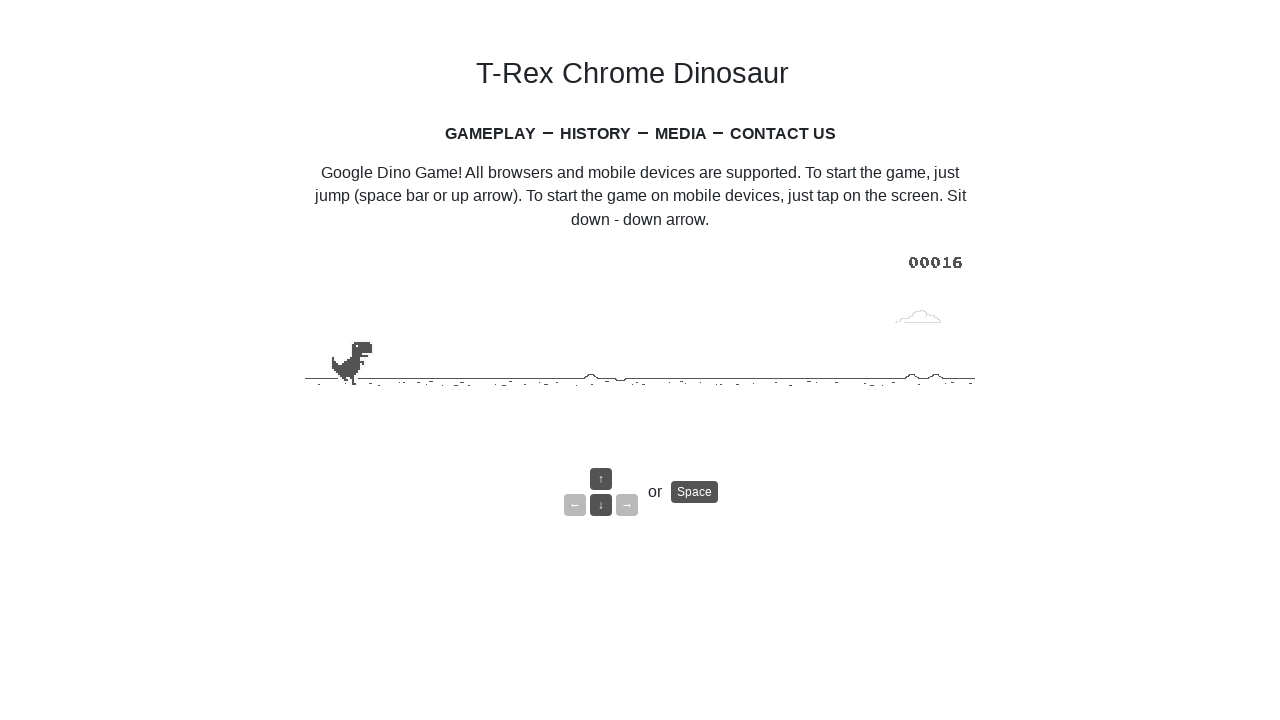

Waited 250ms after restart
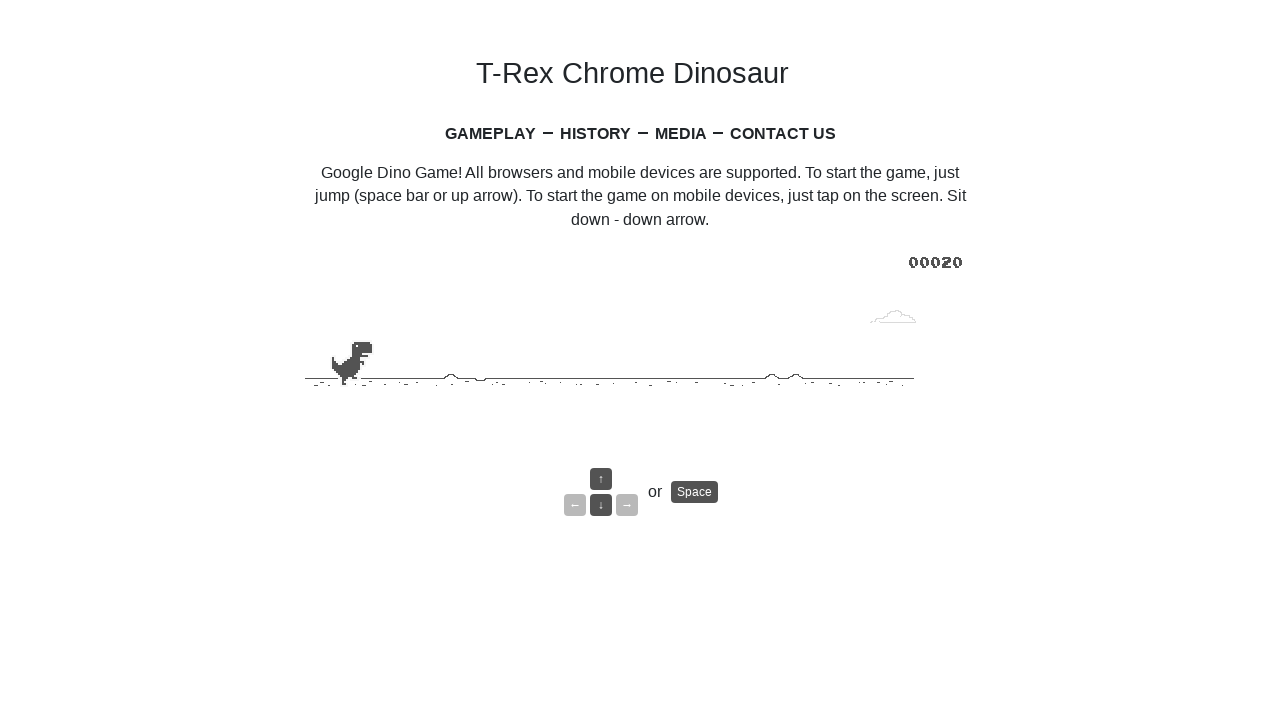

Performed jump action after restart by pressing ArrowUp
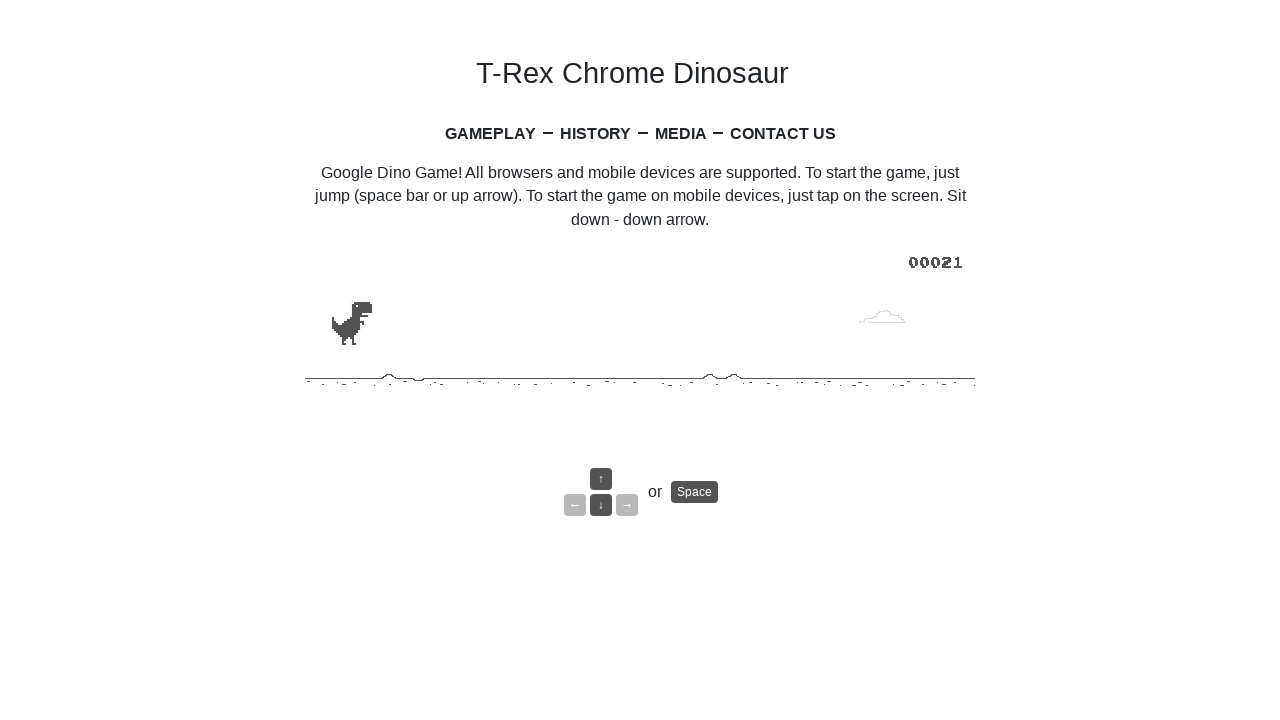

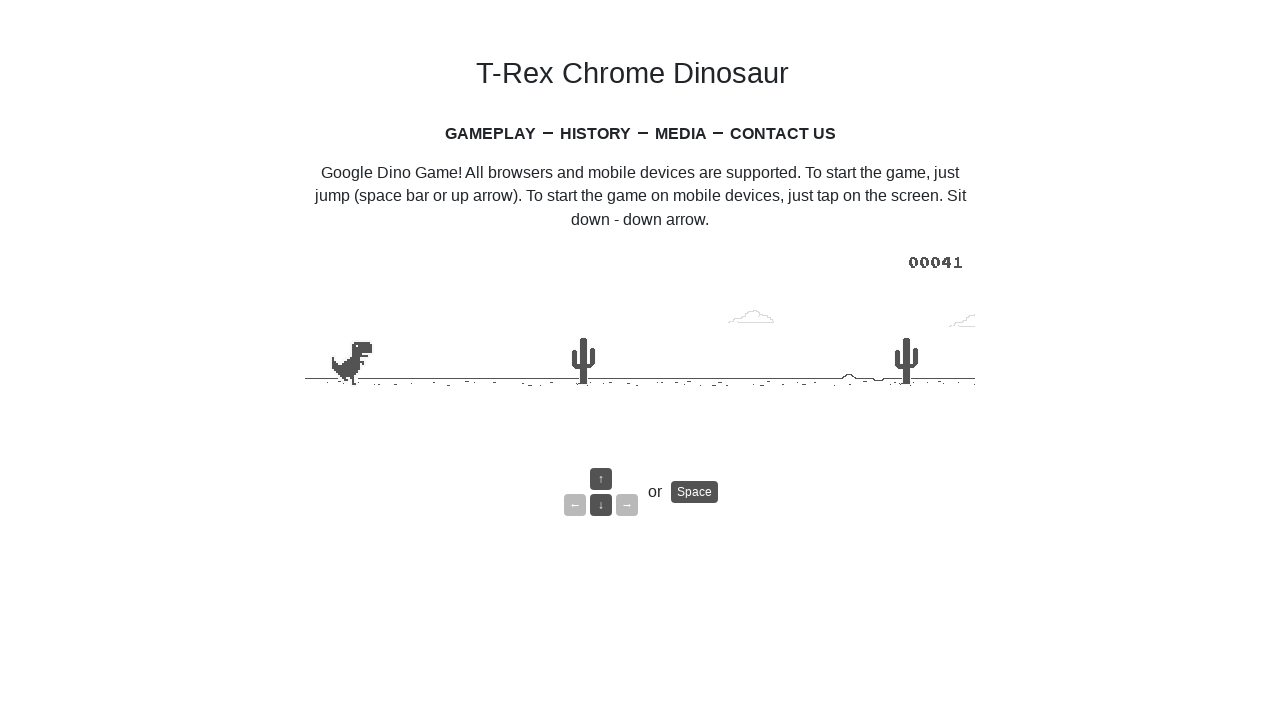